Tests multiple window handling by clicking a link that opens a new window, switching to the new window to verify content, then switching back to the original window and interacting with radio buttons.

Starting URL: http://omayo.blogspot.com/

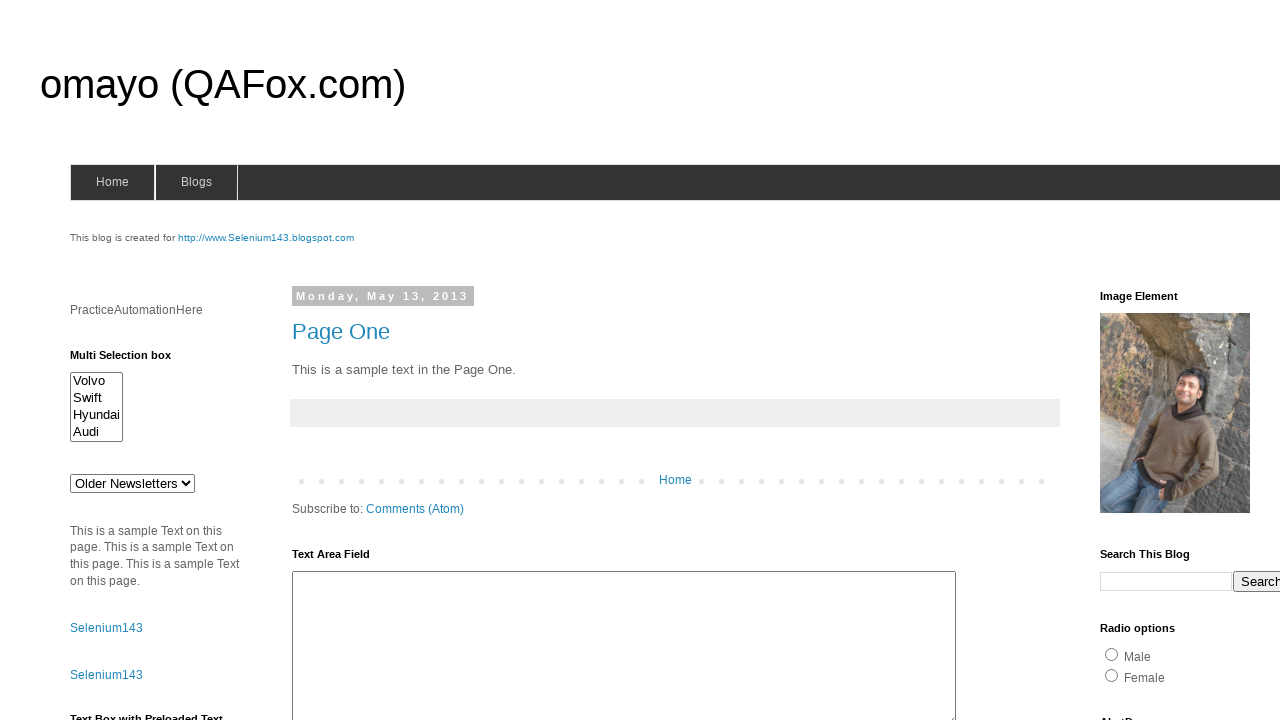

Clicked link to open new window at (266, 238) on a#selenium143
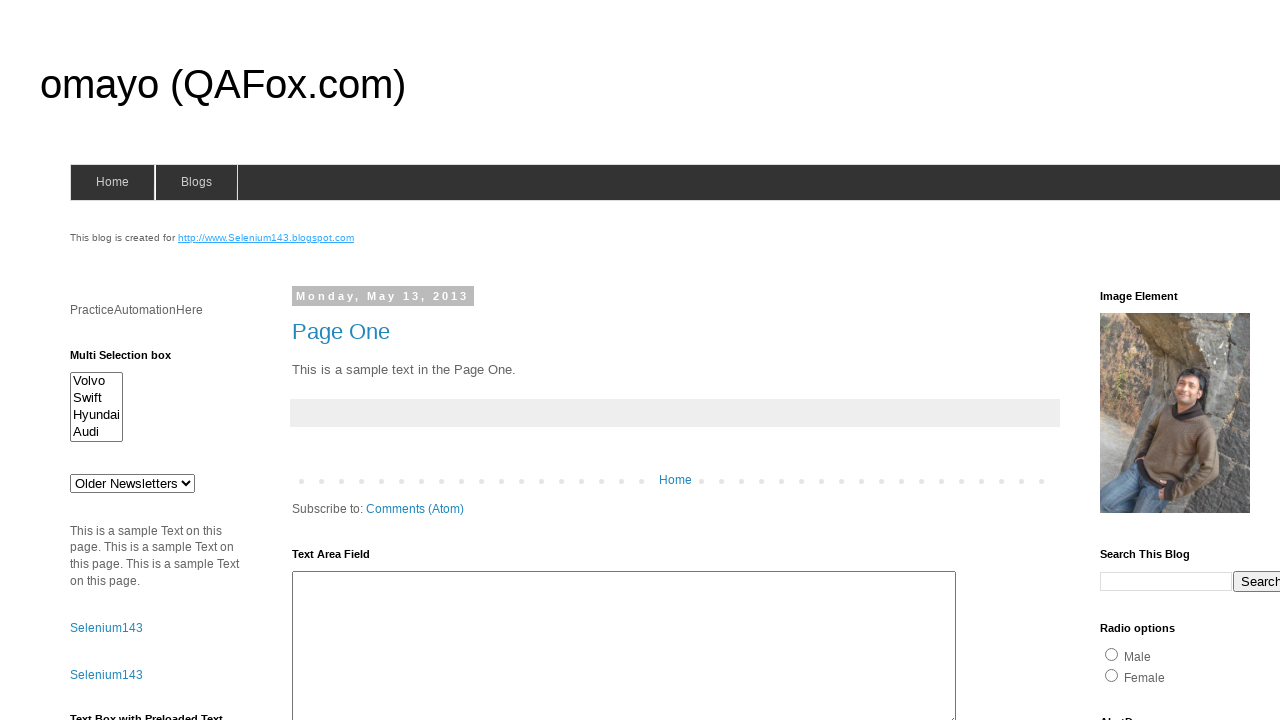

New window opened and captured
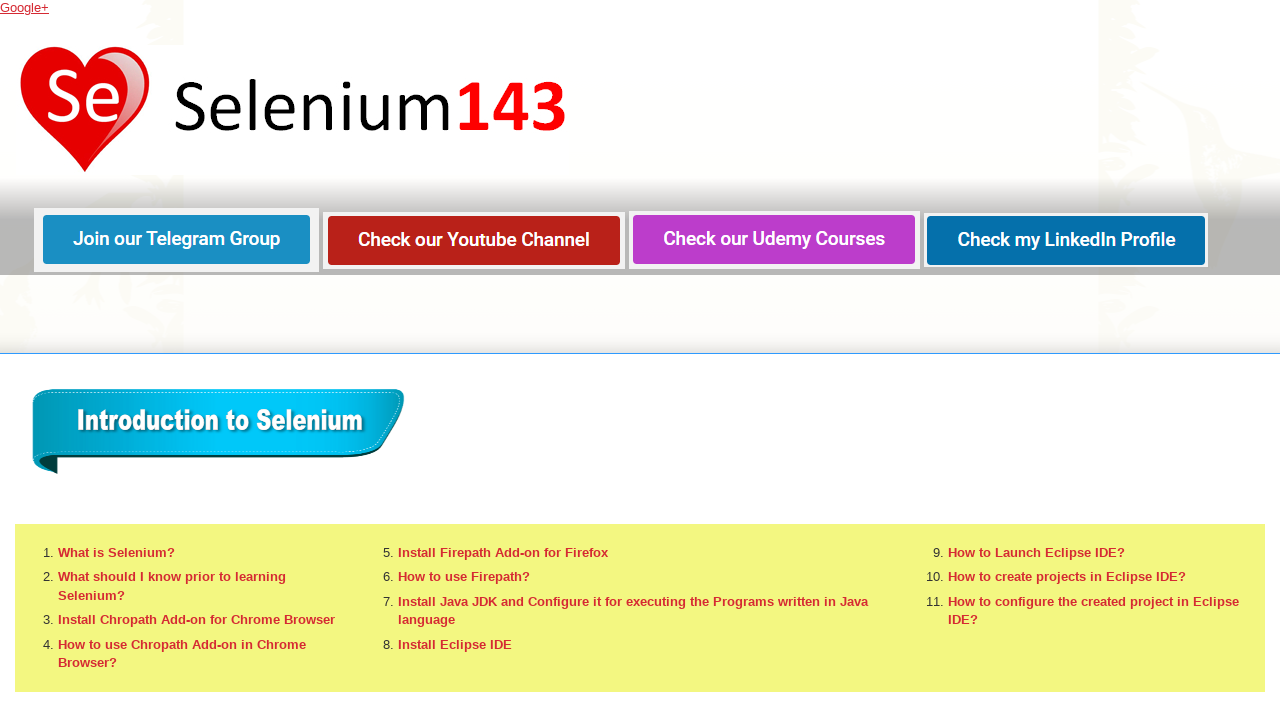

Verified 'What is Selenium?' link exists in new window
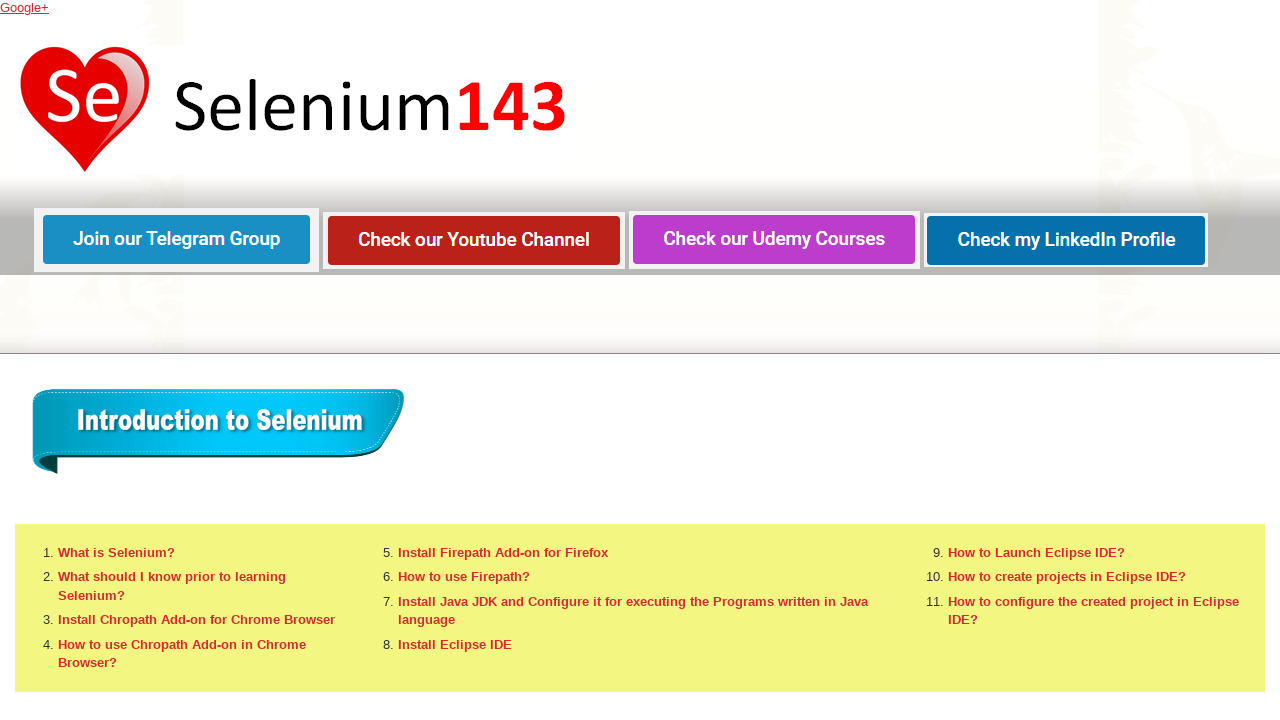

Closed new window and switched back to original window
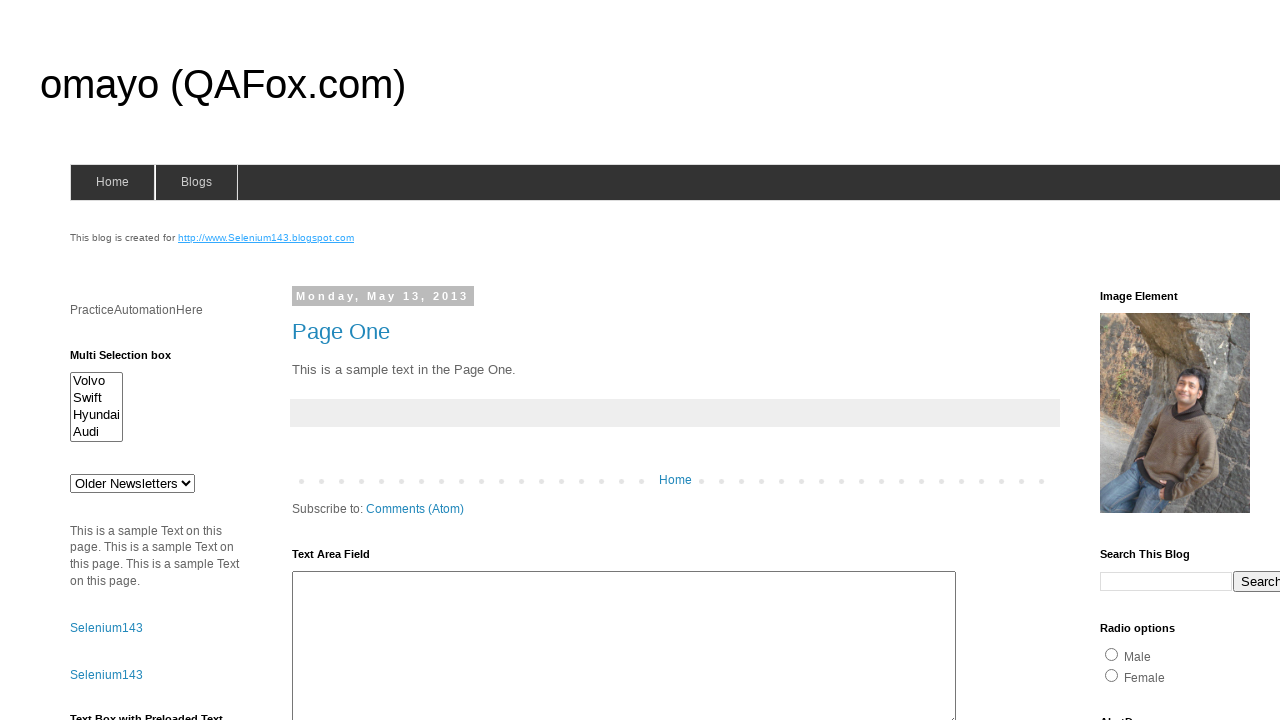

Clicked first radio button at (1112, 654) on input#radio1
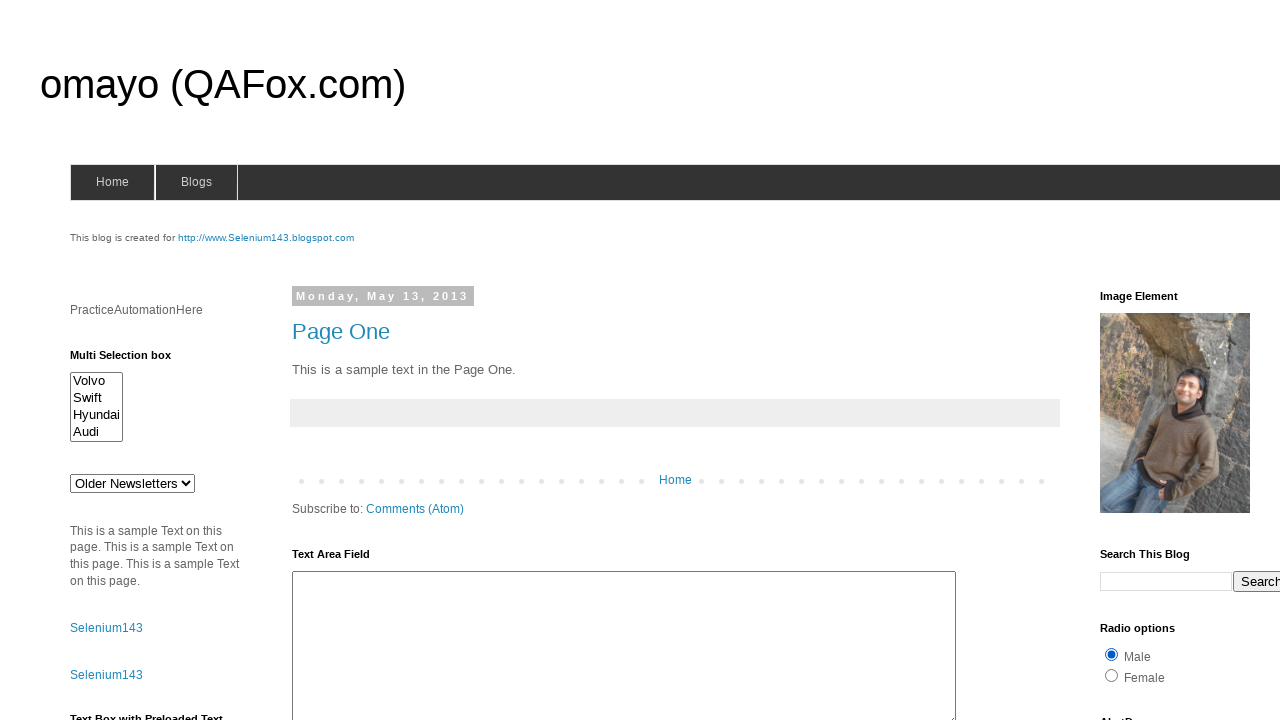

Clicked second radio button at (1112, 675) on input#radio2
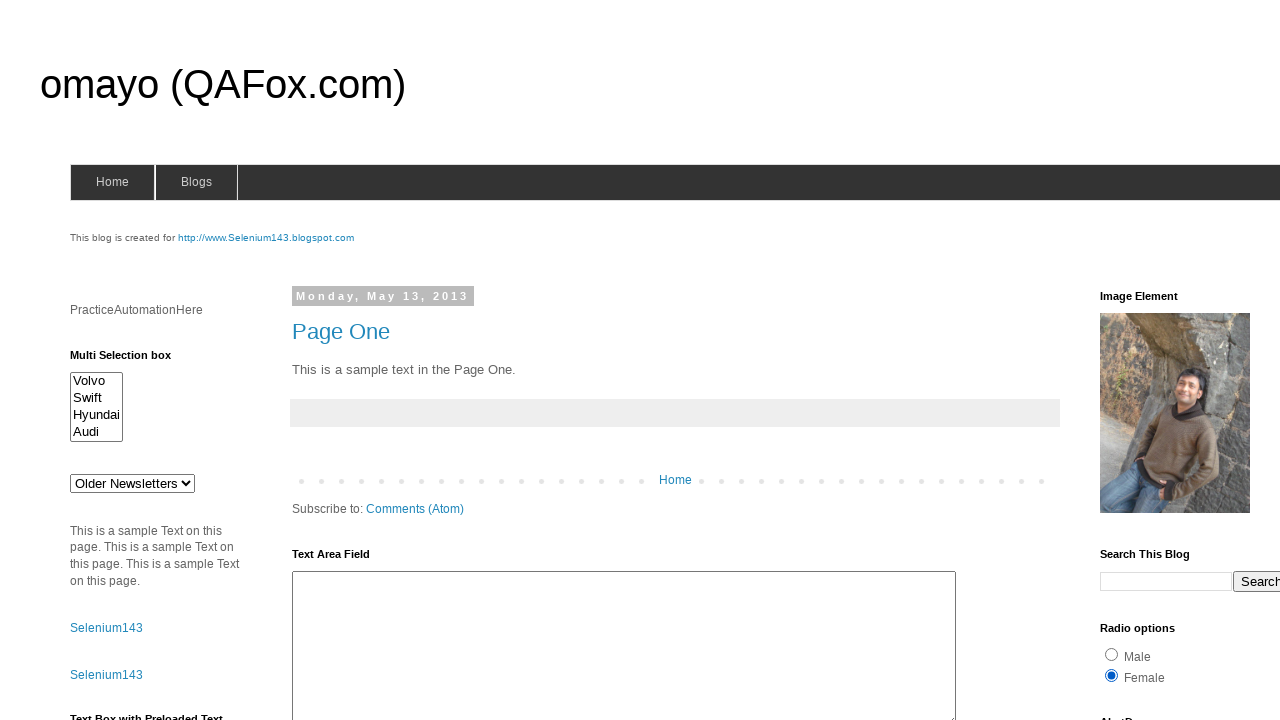

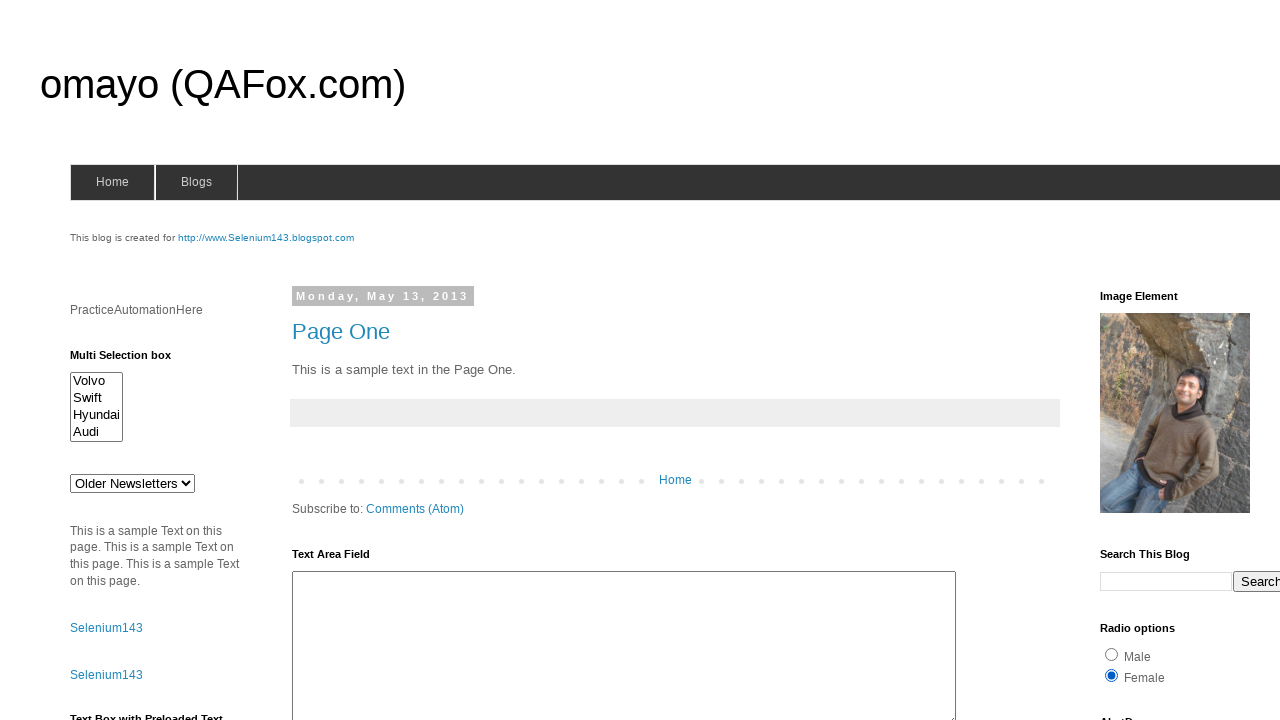